Validates bottom footer links by clicking on Terms and Conditions link and navigating back

Starting URL: https://www.bestbuy.com/

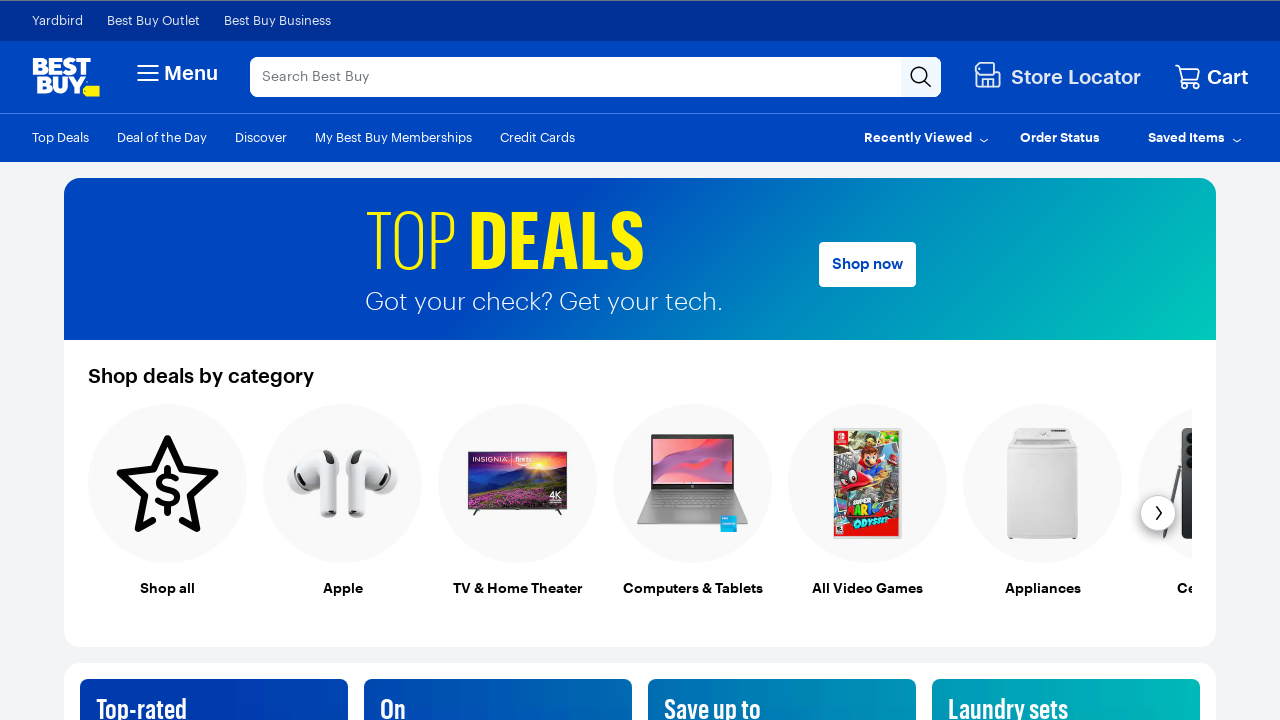

Clicked on Terms & Conditions link in footer at (138, 636) on a:has-text('Terms & Conditions')
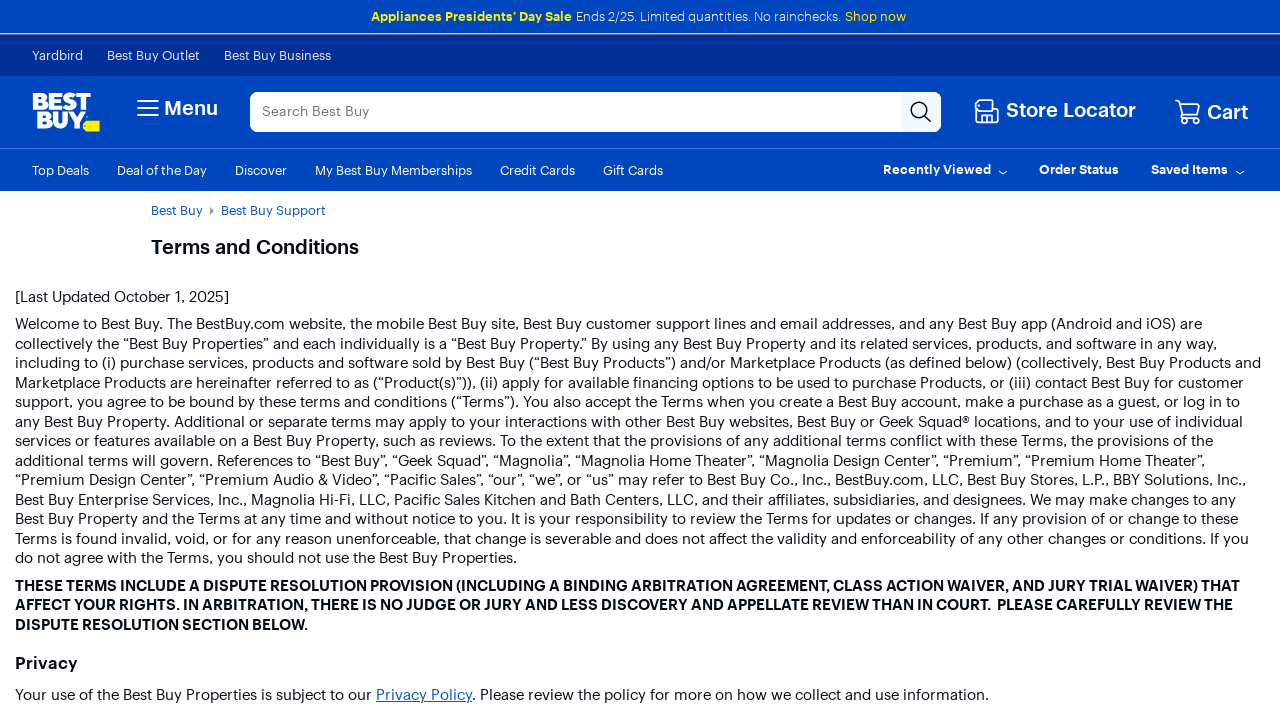

Navigated back to main Best Buy page
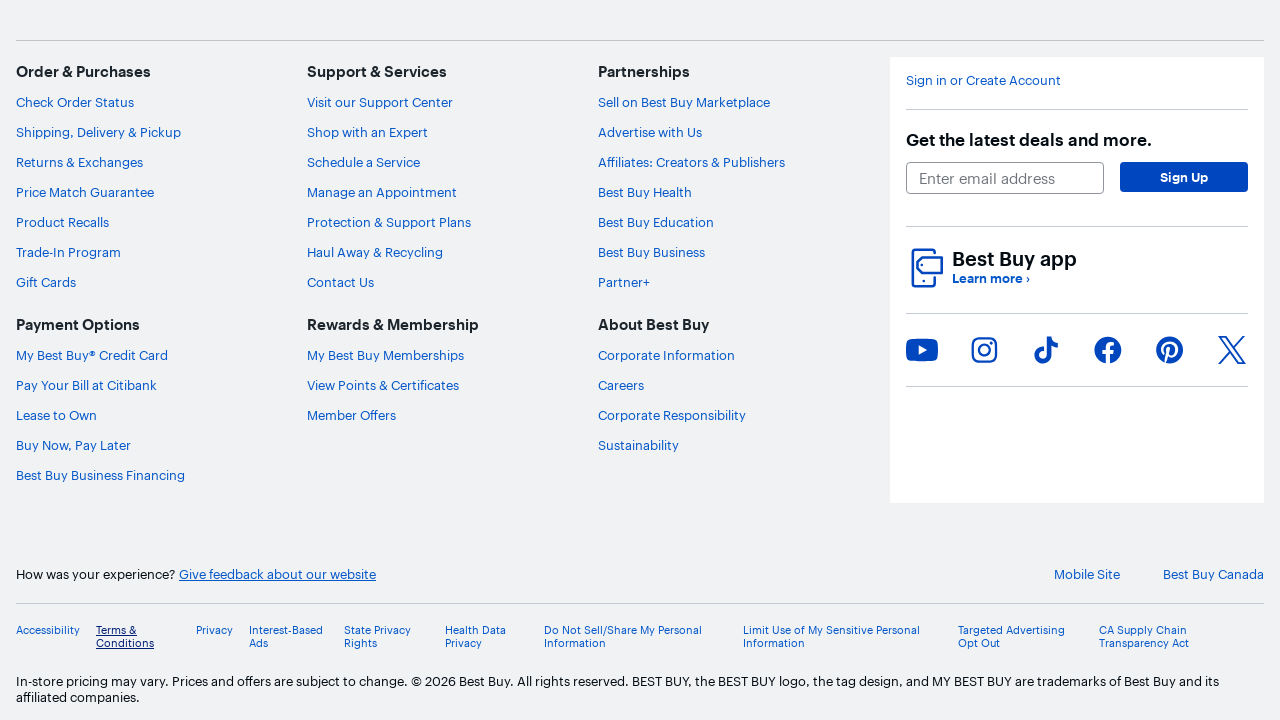

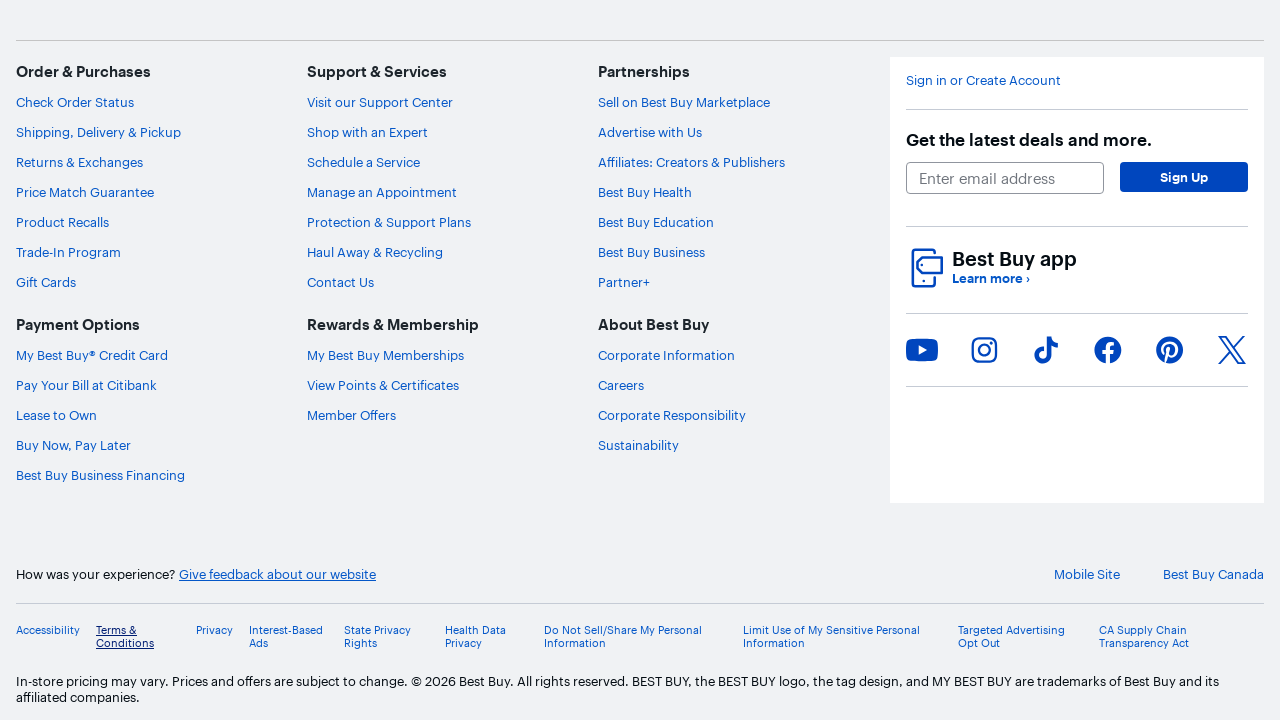